Tests the DemoQA text box form by filling all fields and submitting

Starting URL: https://demoqa.com/

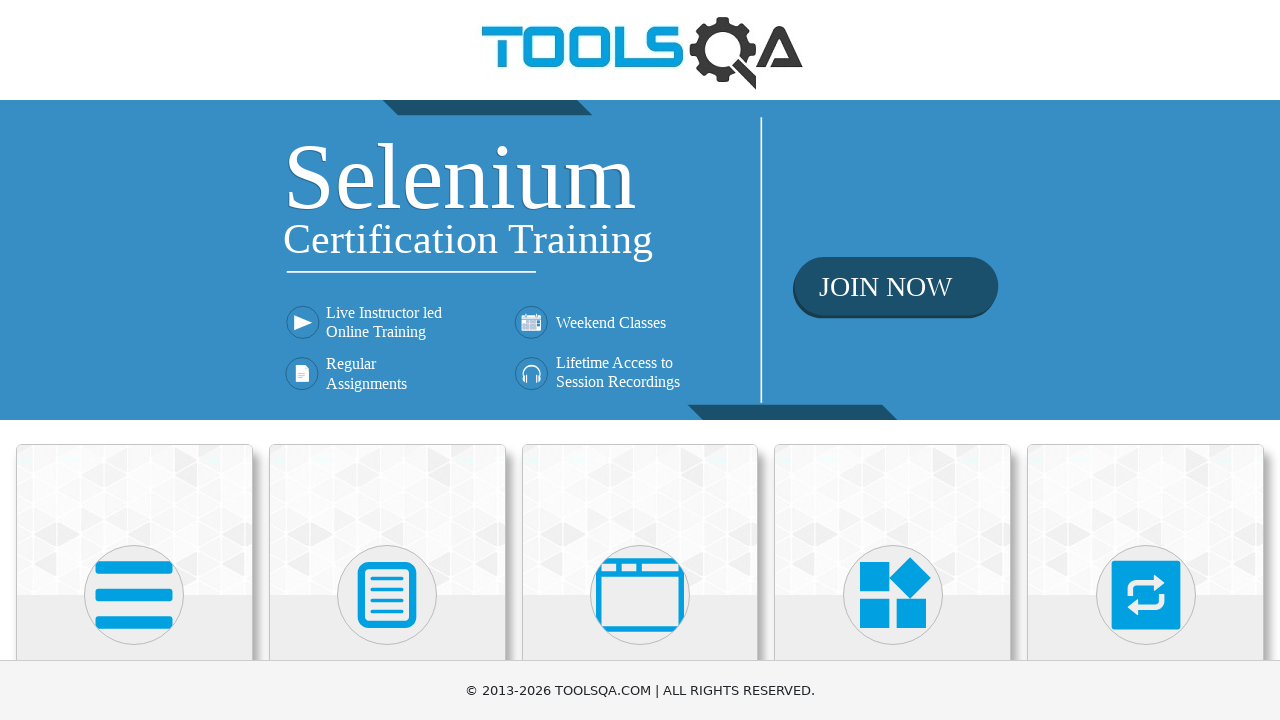

Clicked on Elements card at (134, 595) on xpath=//div[@class='card mt-4 top-card'][1]//*[name()='svg']
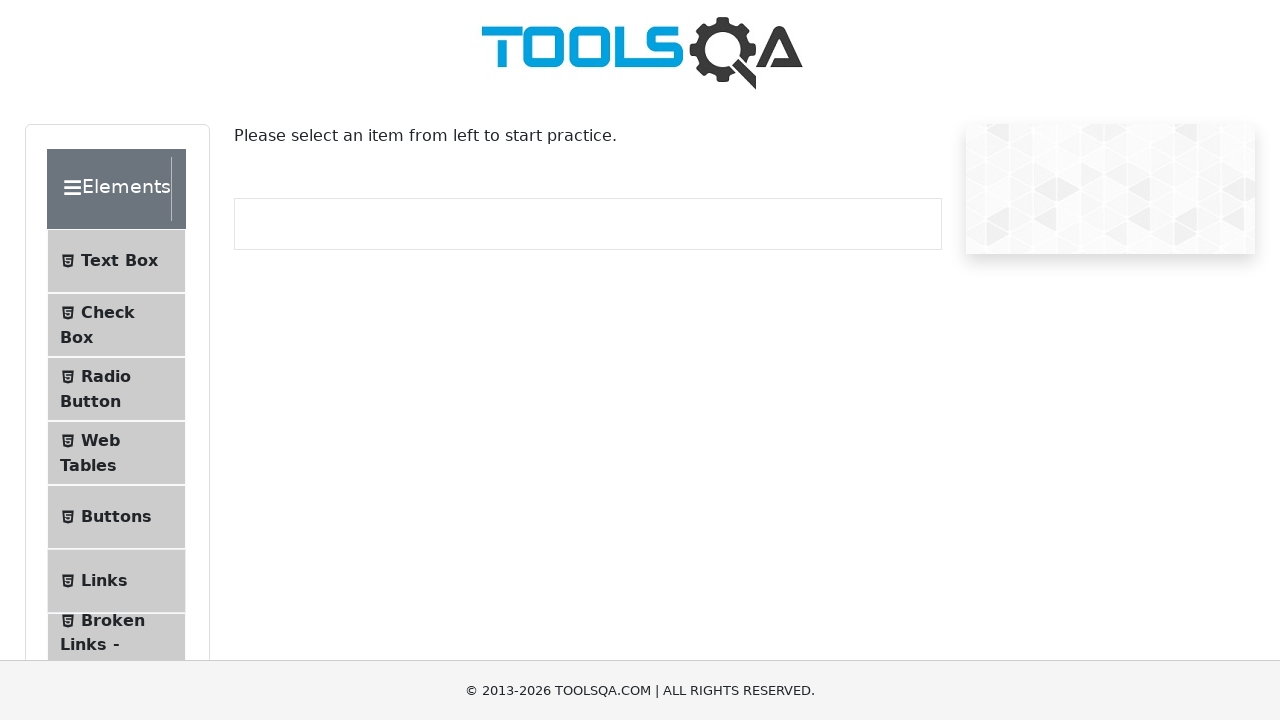

Clicked on Text Box menu item at (119, 261) on text=Text Box
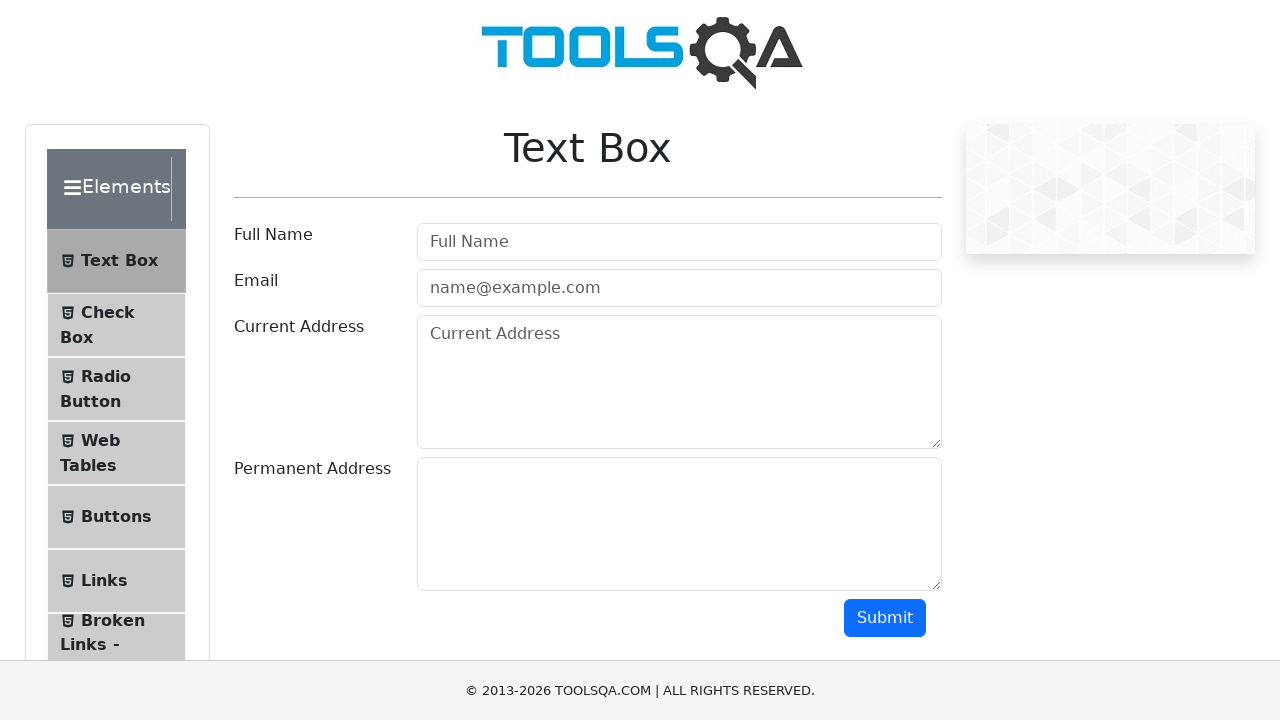

Filled full name field with 'Artem De' on #userName
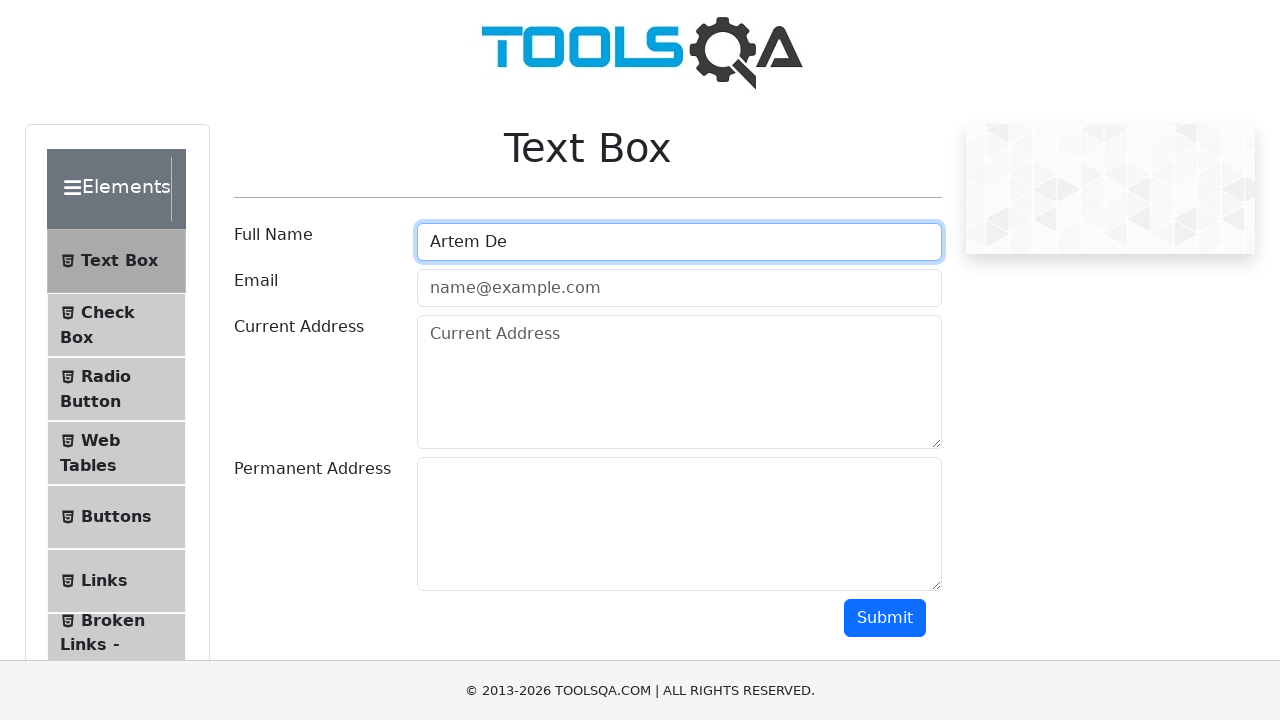

Filled email field with 'test@gmail.com' on #userEmail
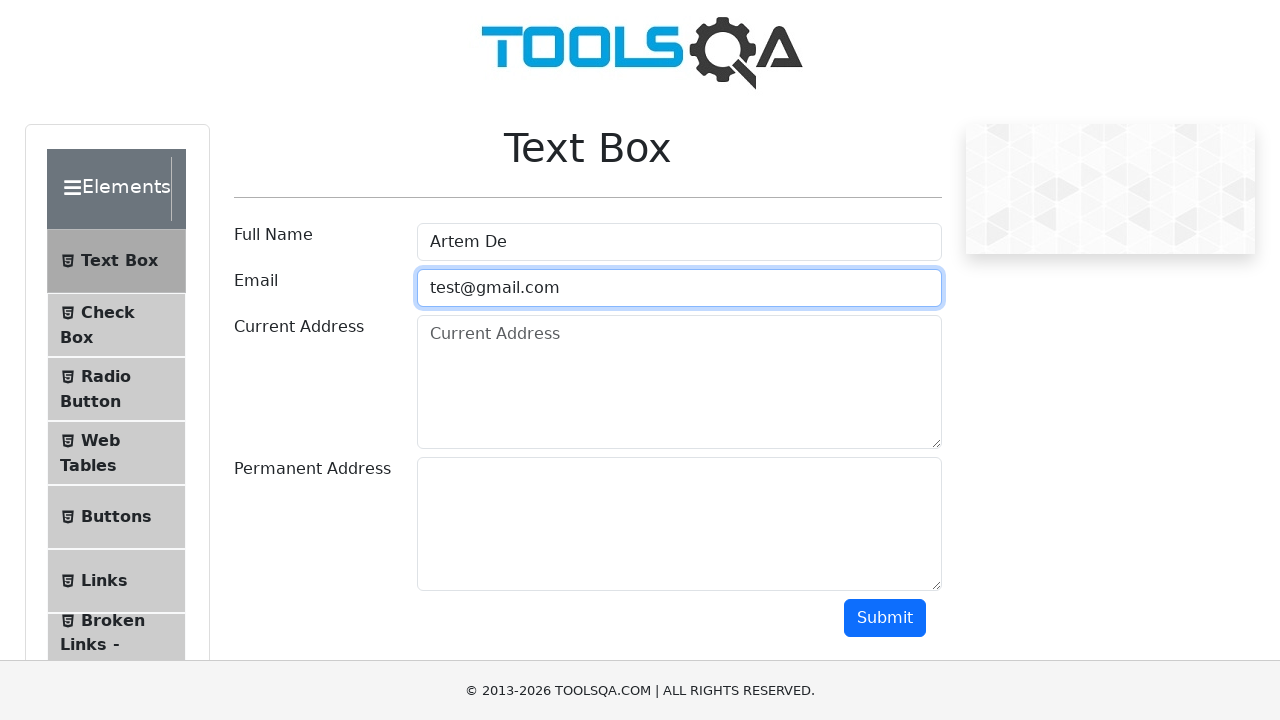

Filled current address field with '123 Main St, Anytown USA' on #currentAddress
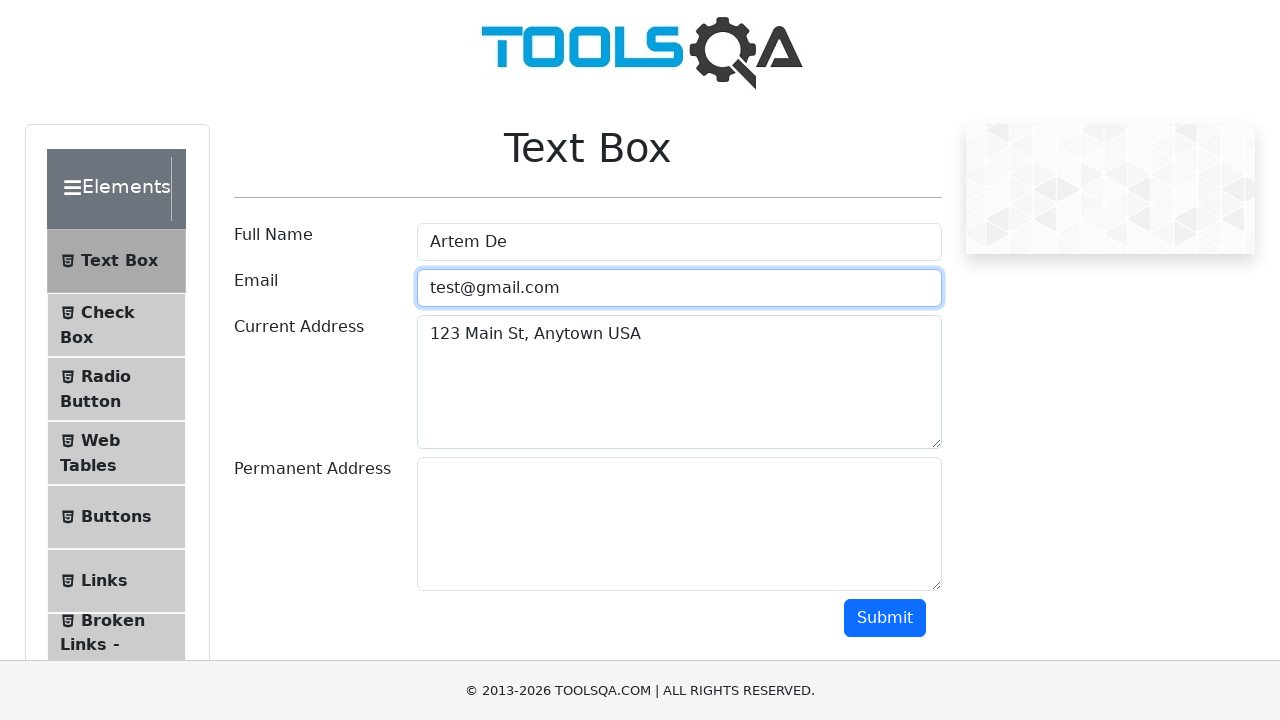

Filled permanent address field with '456 Oak St, Anytown USA' on #permanentAddress
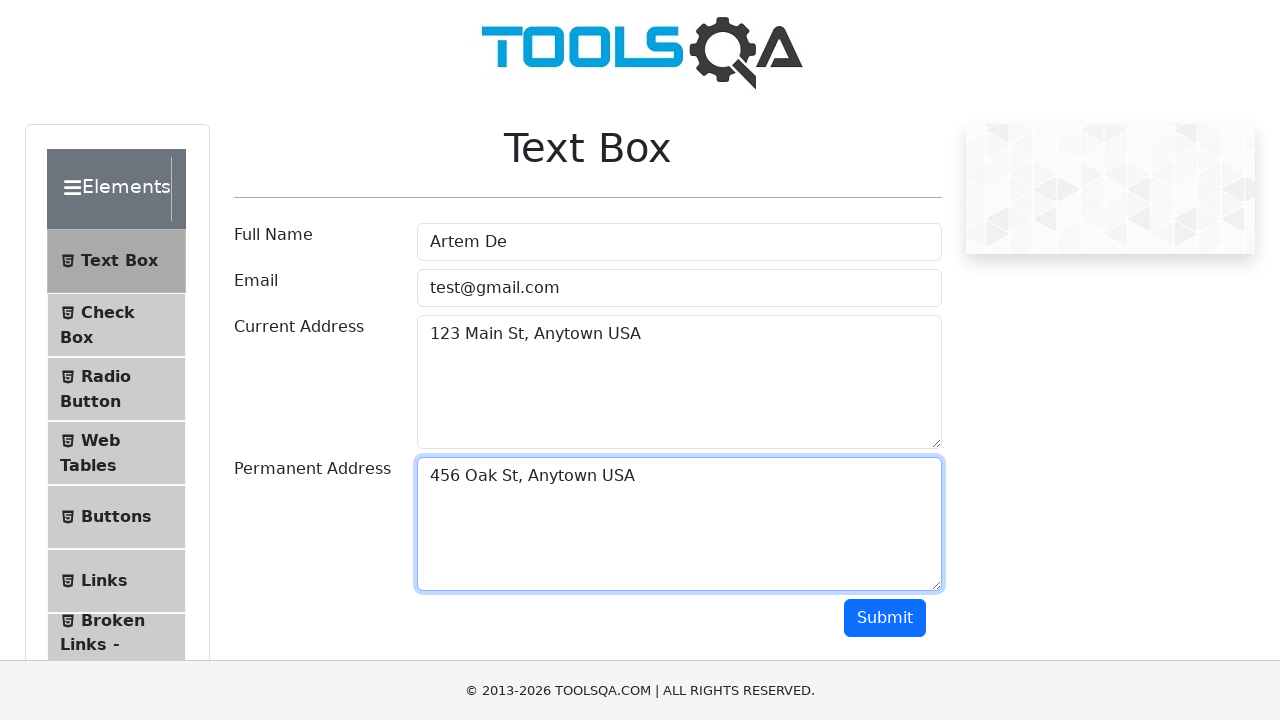

Clicked submit button to submit form at (885, 618) on #submit
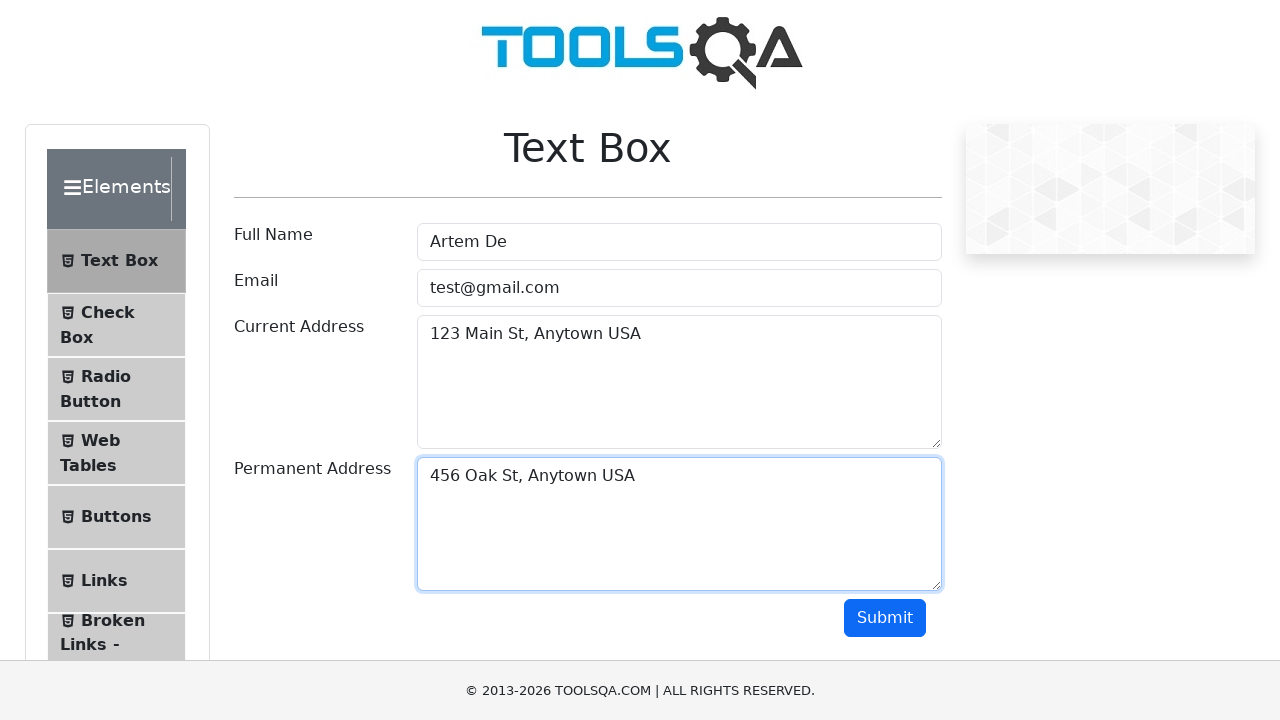

Form output displayed successfully
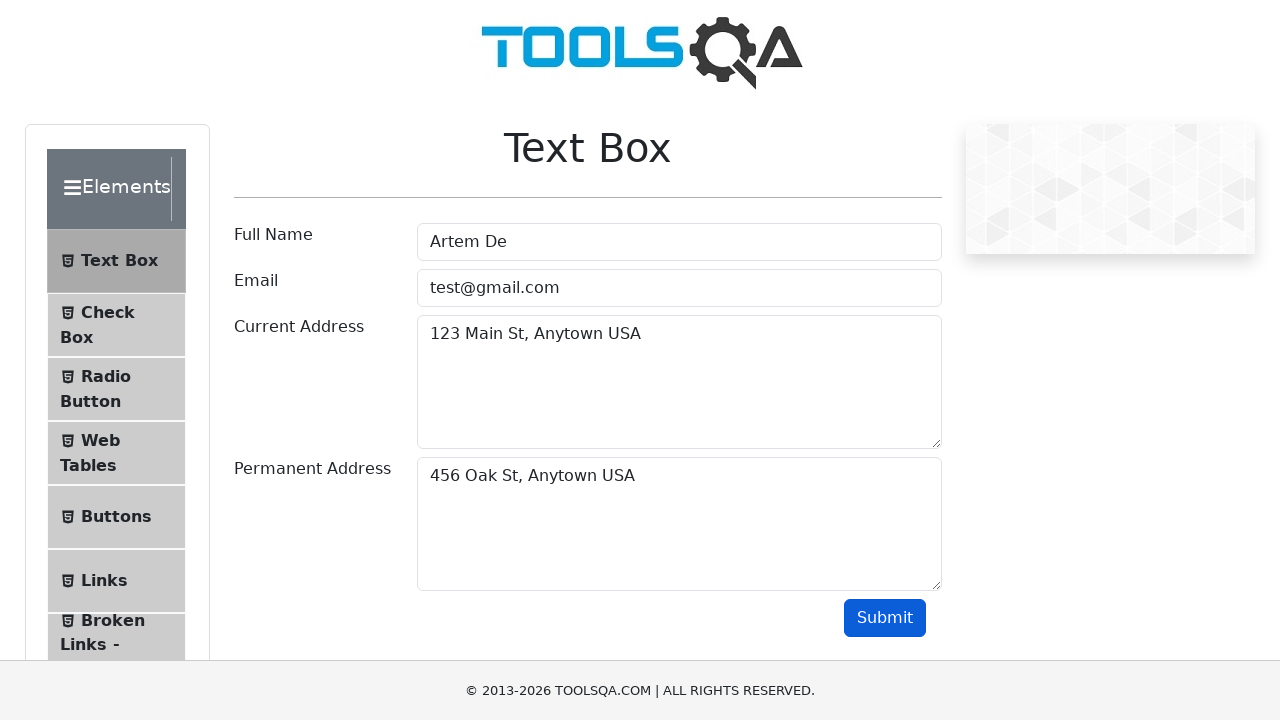

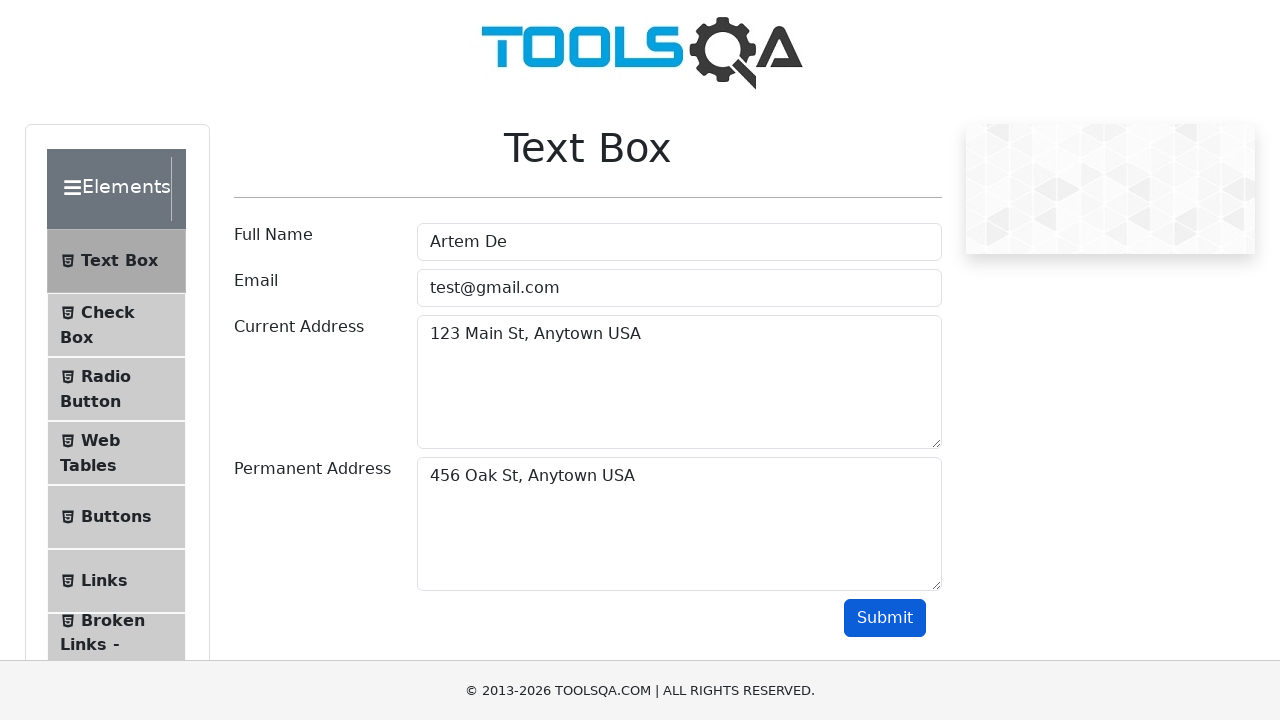